Tests dynamic controls page by clicking checkbox, removing it, then enabling an input field and verifying state changes

Starting URL: http://the-internet.herokuapp.com/dynamic_controls

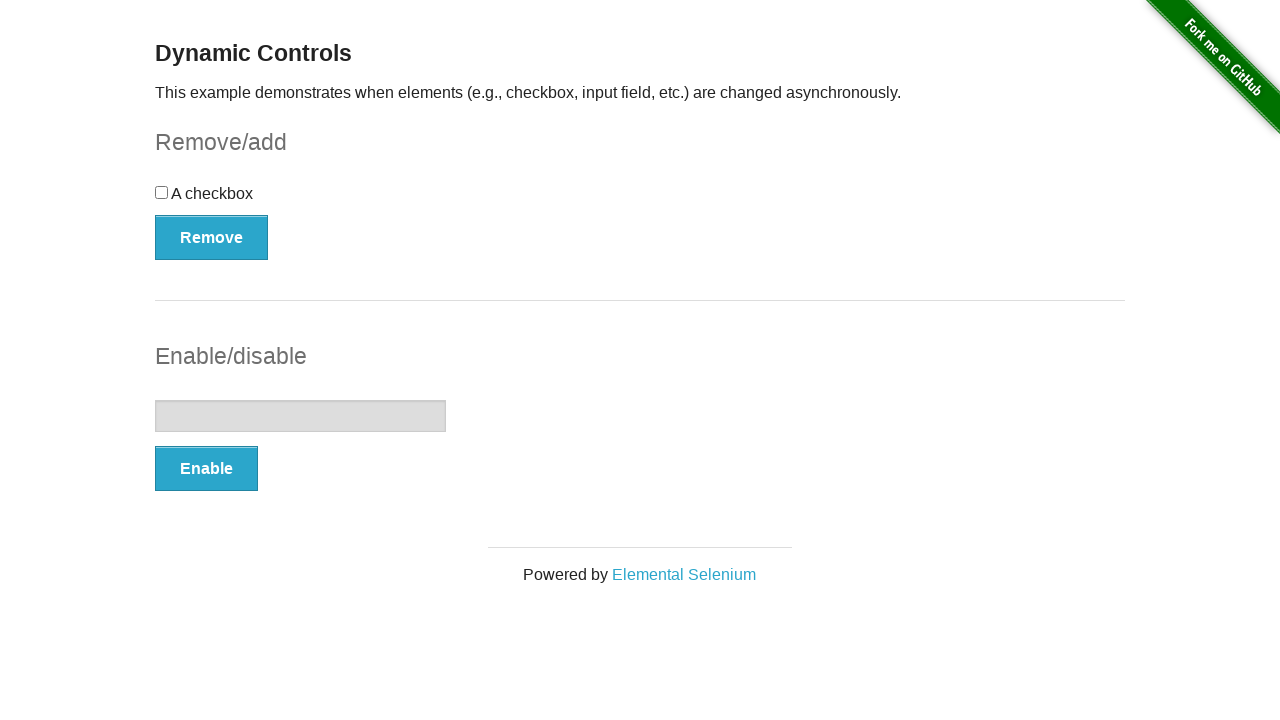

Clicked the checkbox on dynamic controls page at (162, 192) on input[type='checkbox']
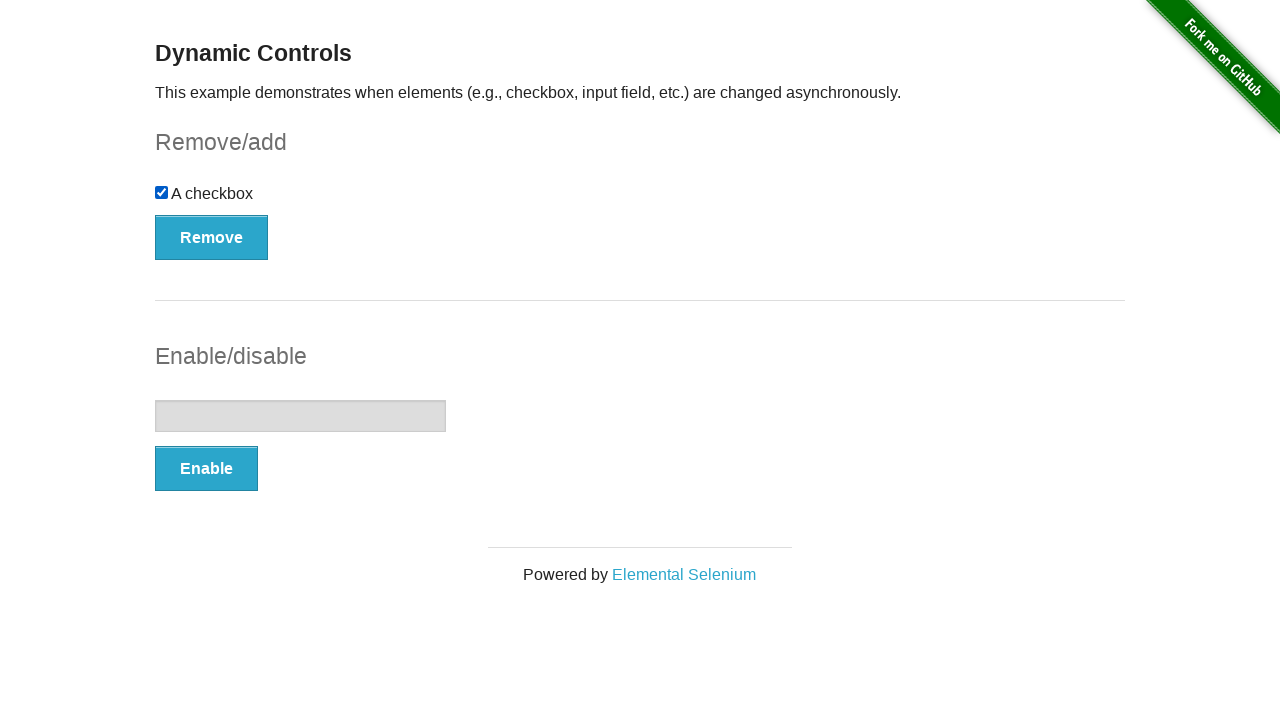

Clicked the Remove button at (212, 237) on button >> internal:has-text="Remove"i
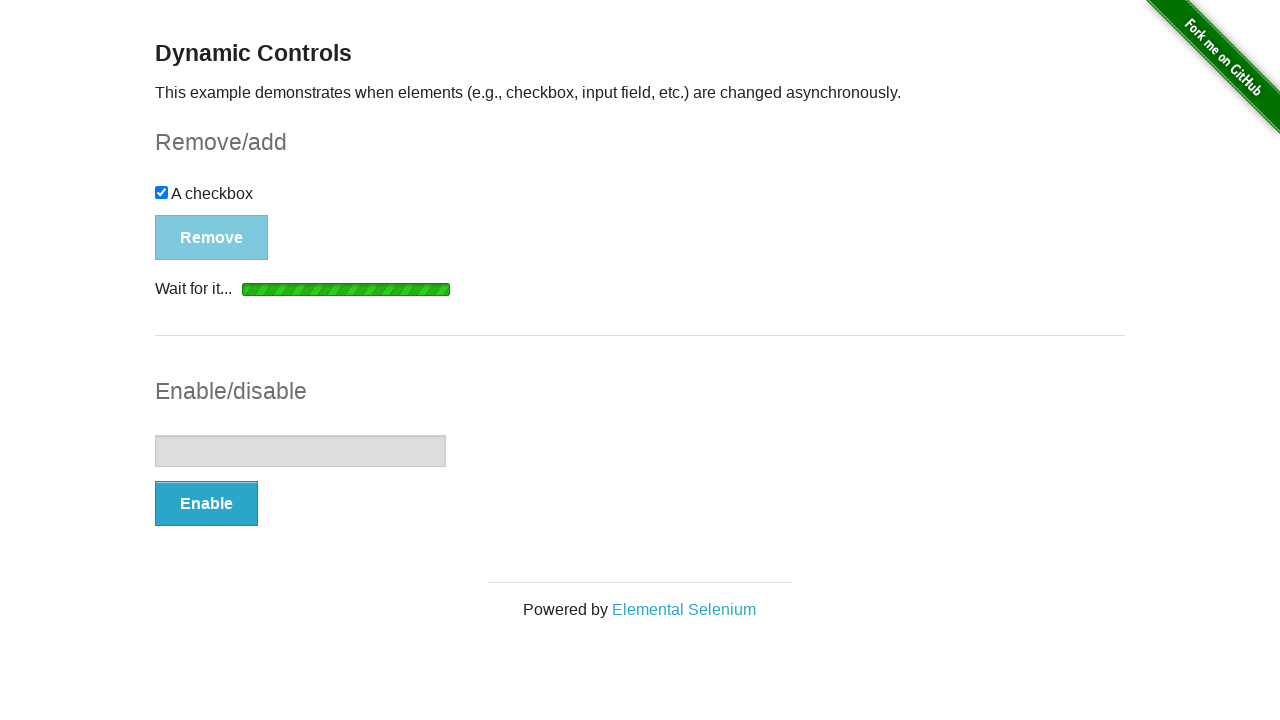

Message appeared after removing checkbox
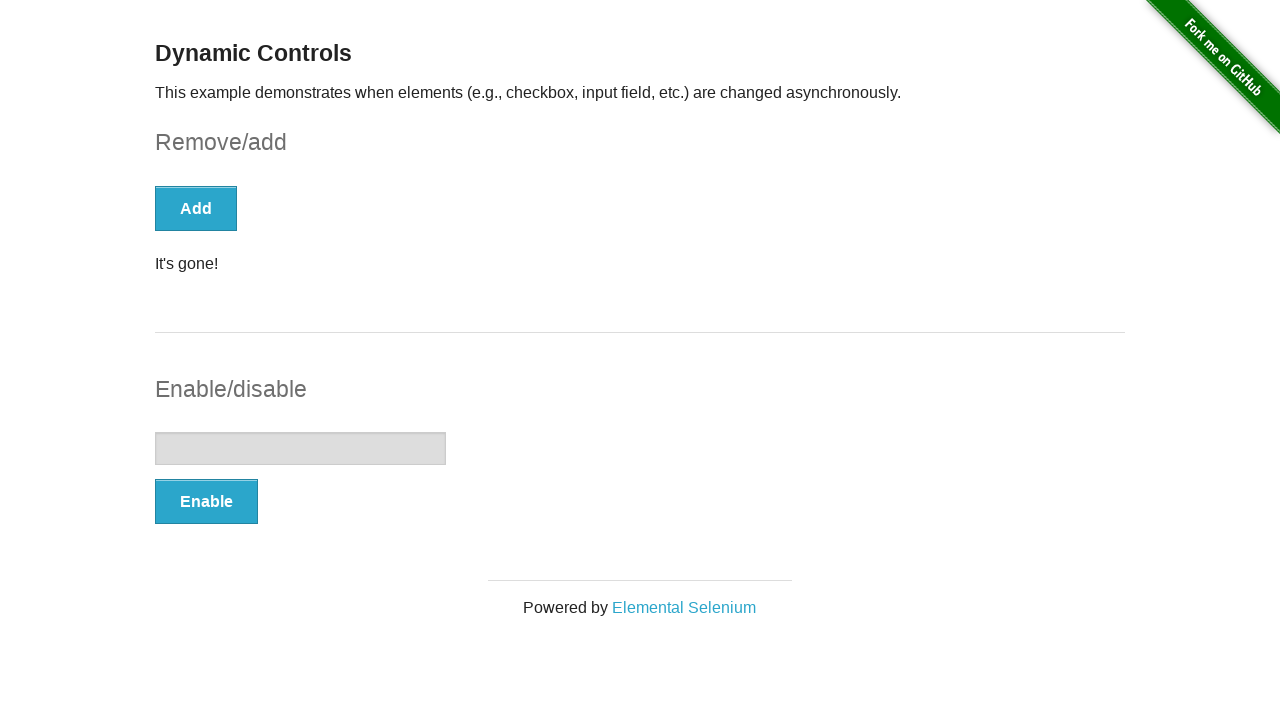

Checkbox disappeared from the page
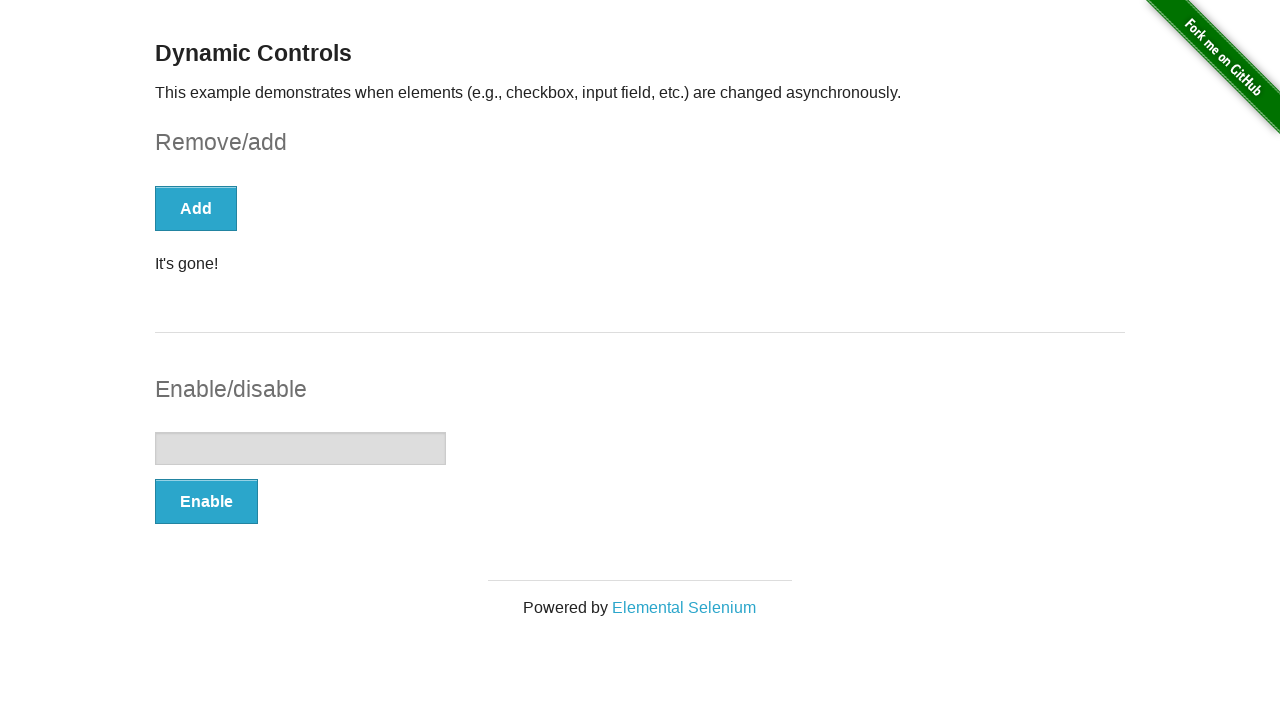

Clicked the Enable button at (206, 501) on button >> internal:has-text="Enable"i
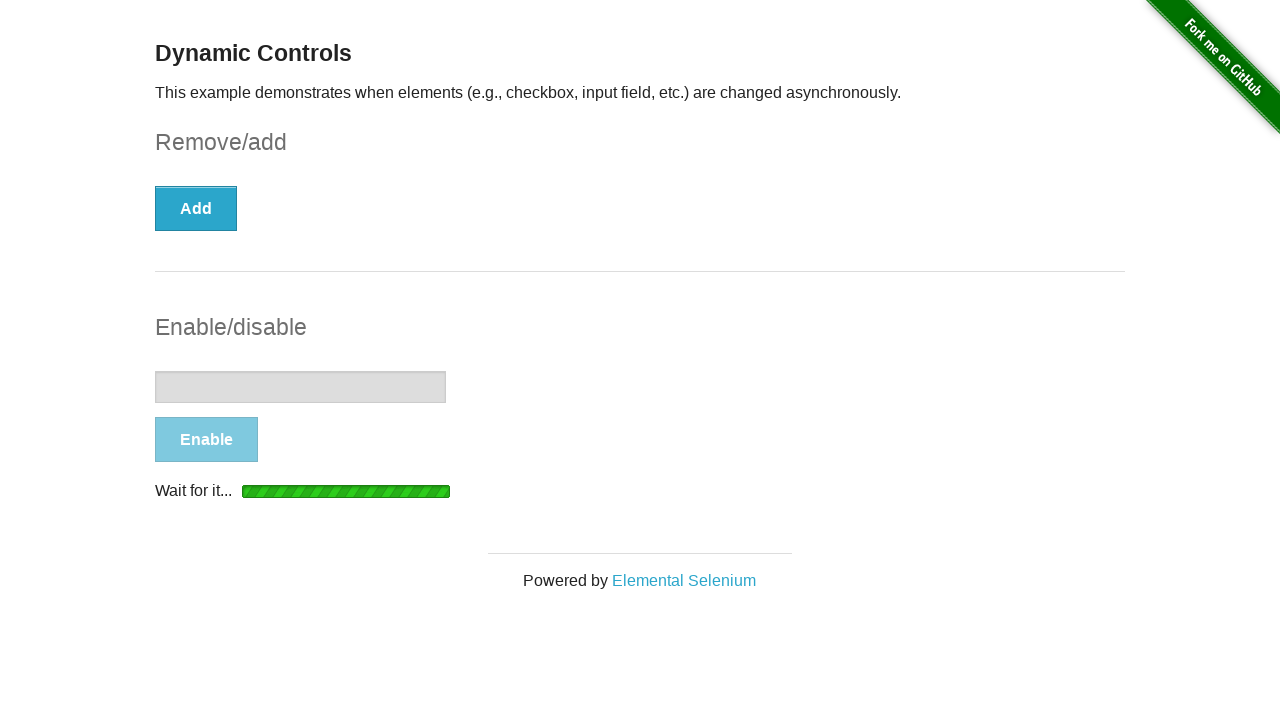

Message appeared after enabling input field
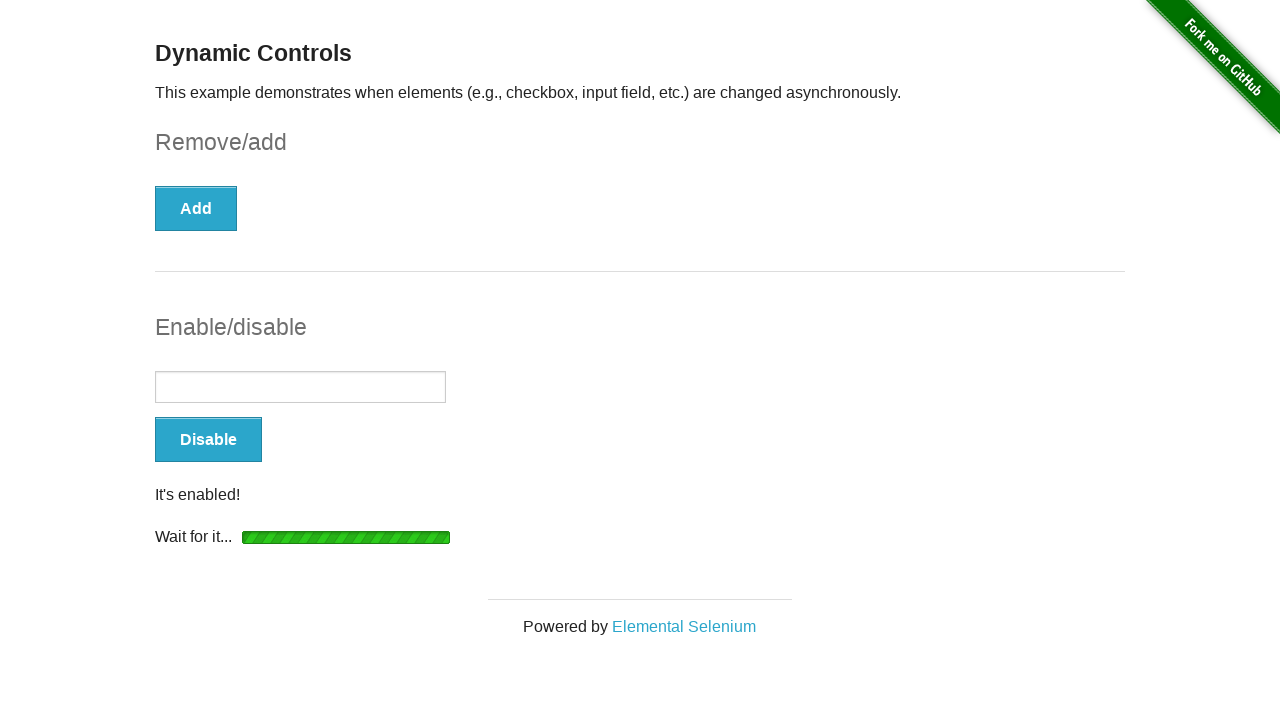

Input field is now enabled and ready for interaction
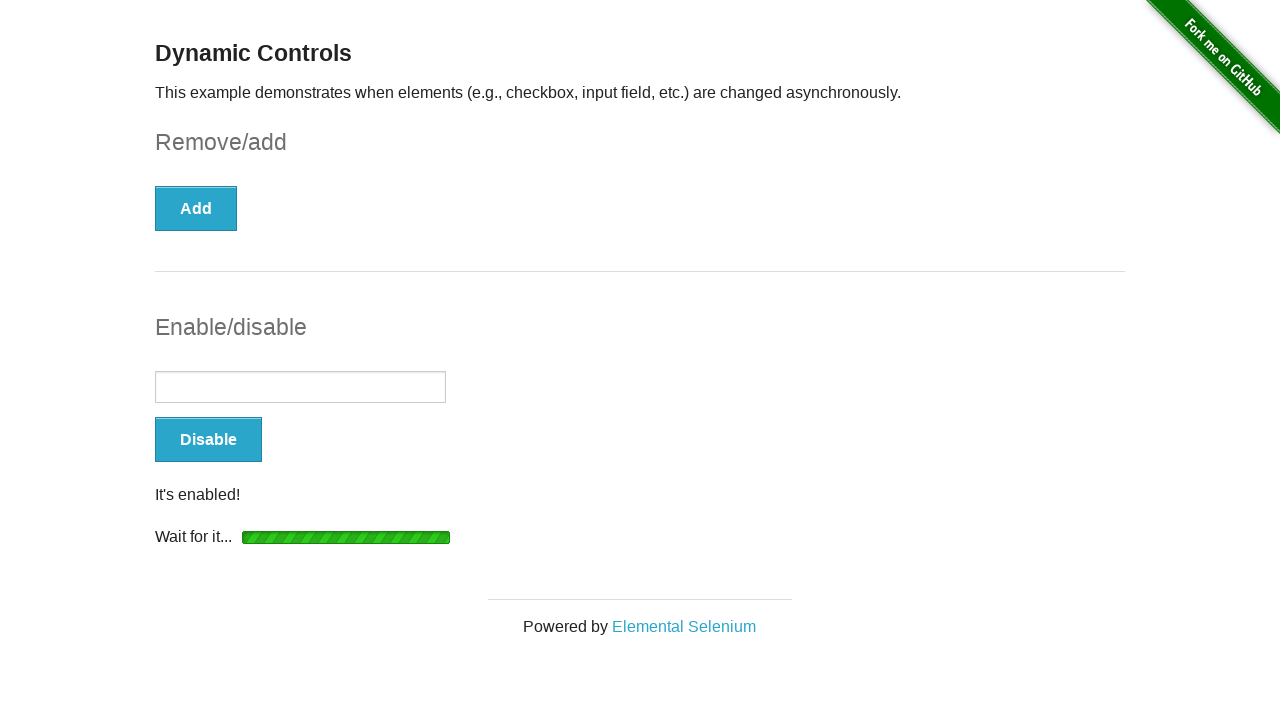

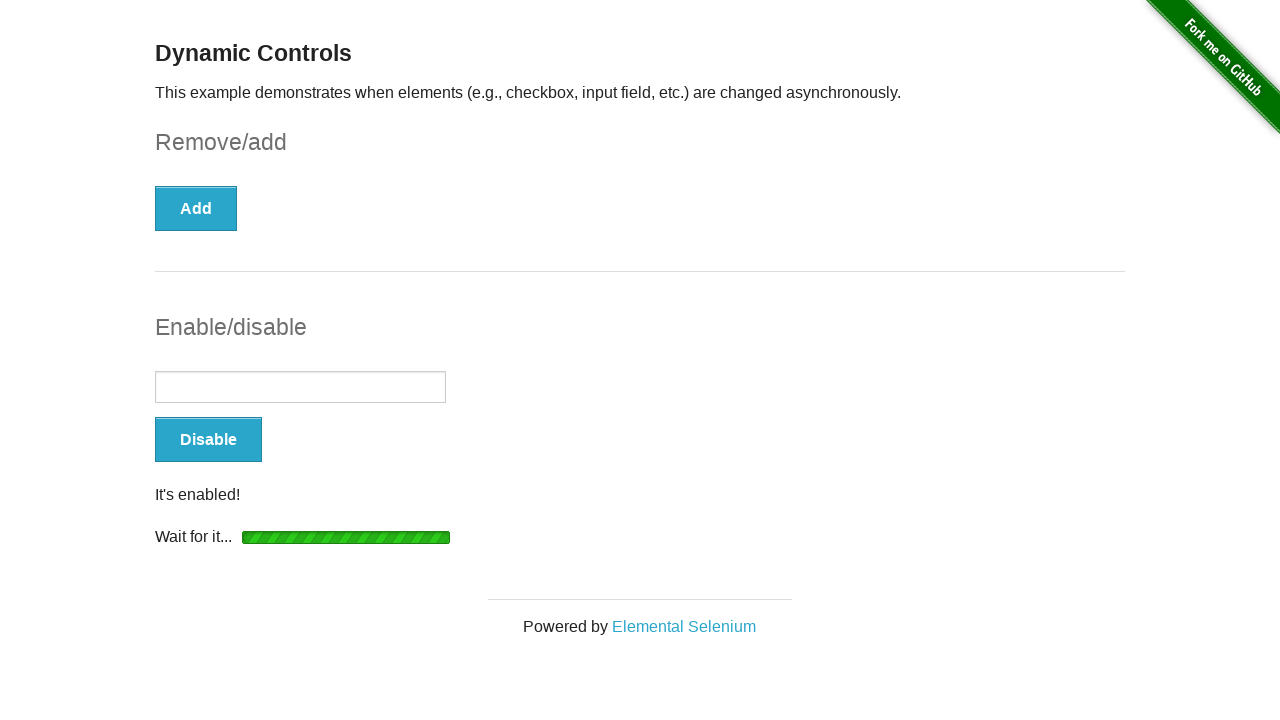